Navigates to the EchoEcho HTML forms page which contains form examples

Starting URL: https://echoecho.com/htmlforms09.htm

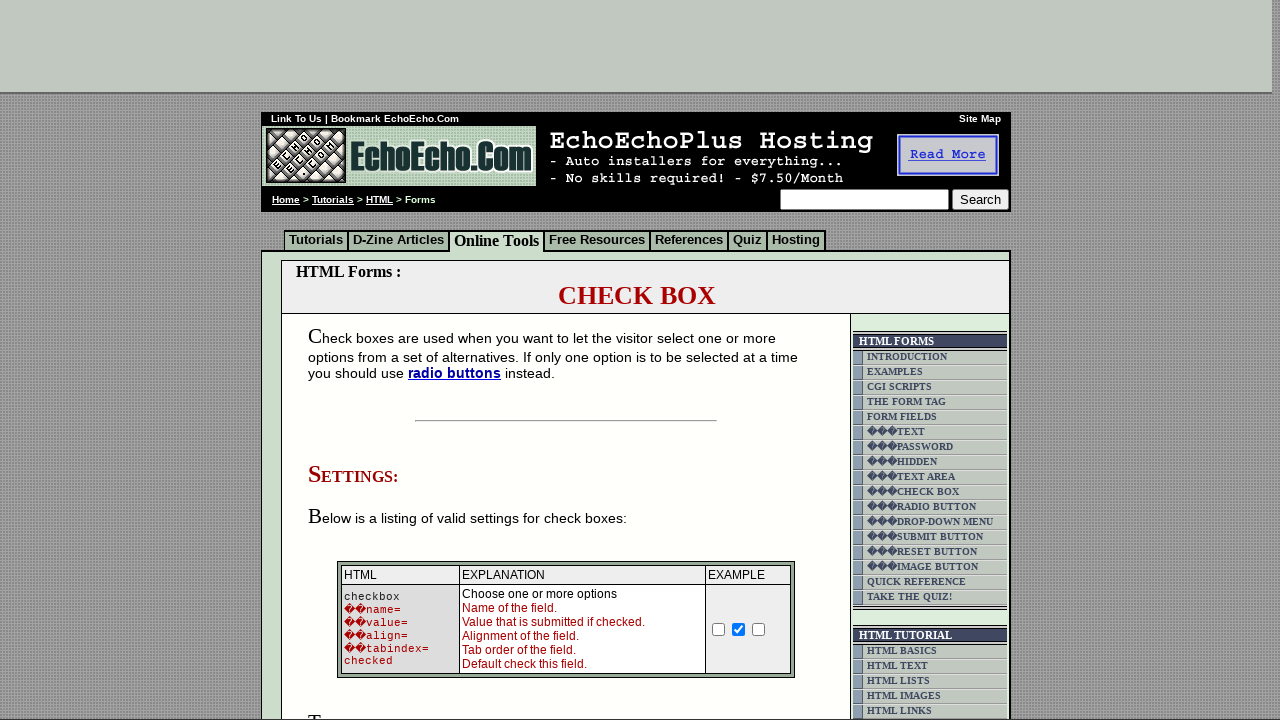

Waited for page to reach domcontentloaded state
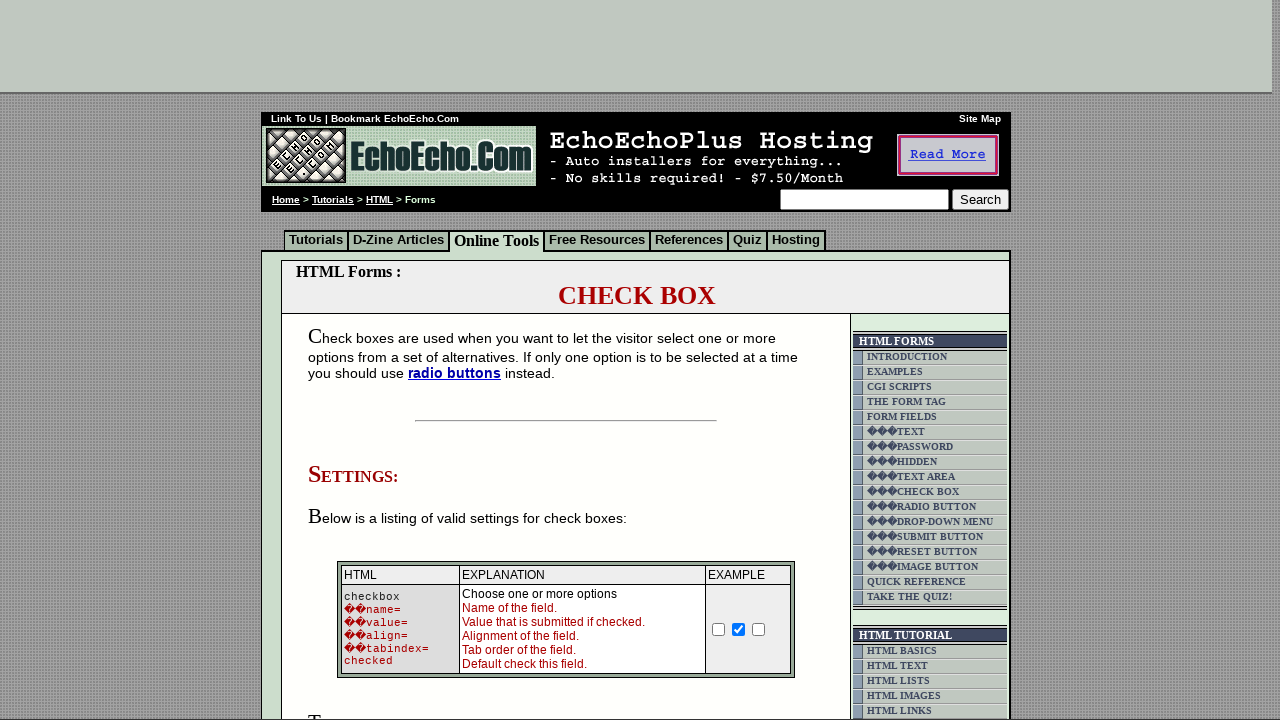

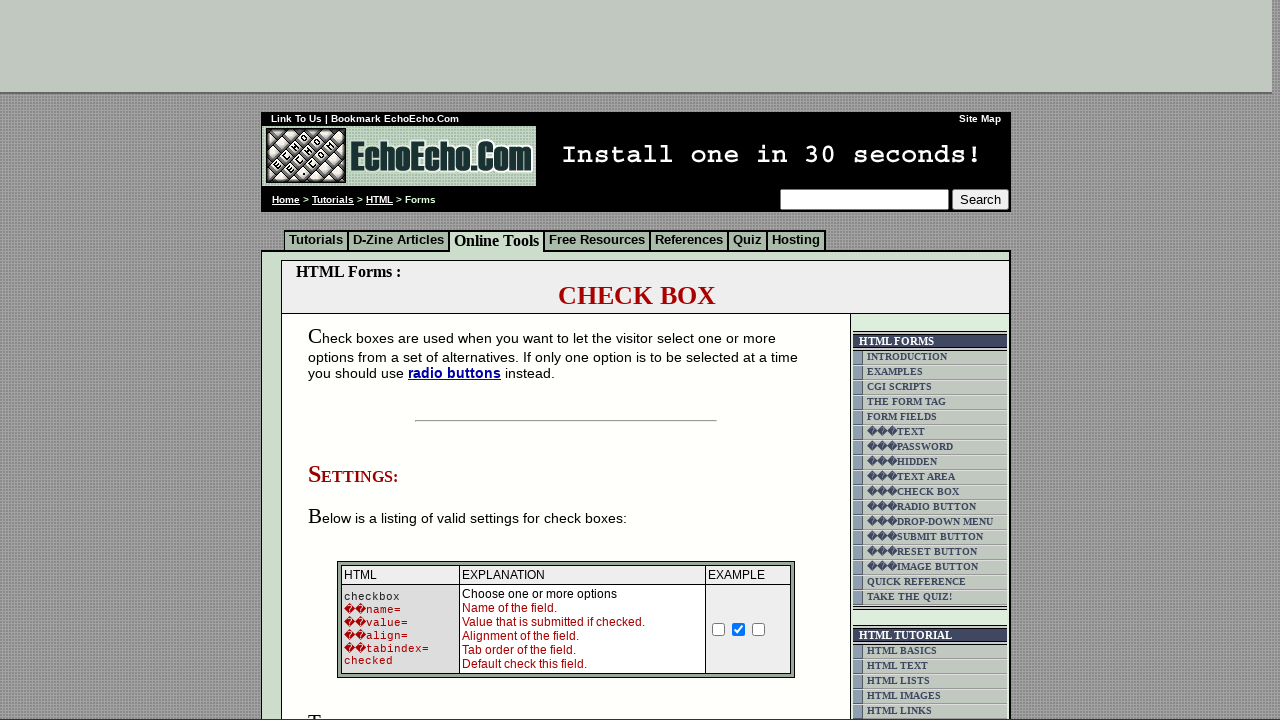